Tests JavaScript alert handling by clicking a button that triggers an alert and then dismissing/accepting the alert dialog

Starting URL: https://testautomationpractice.blogspot.com/

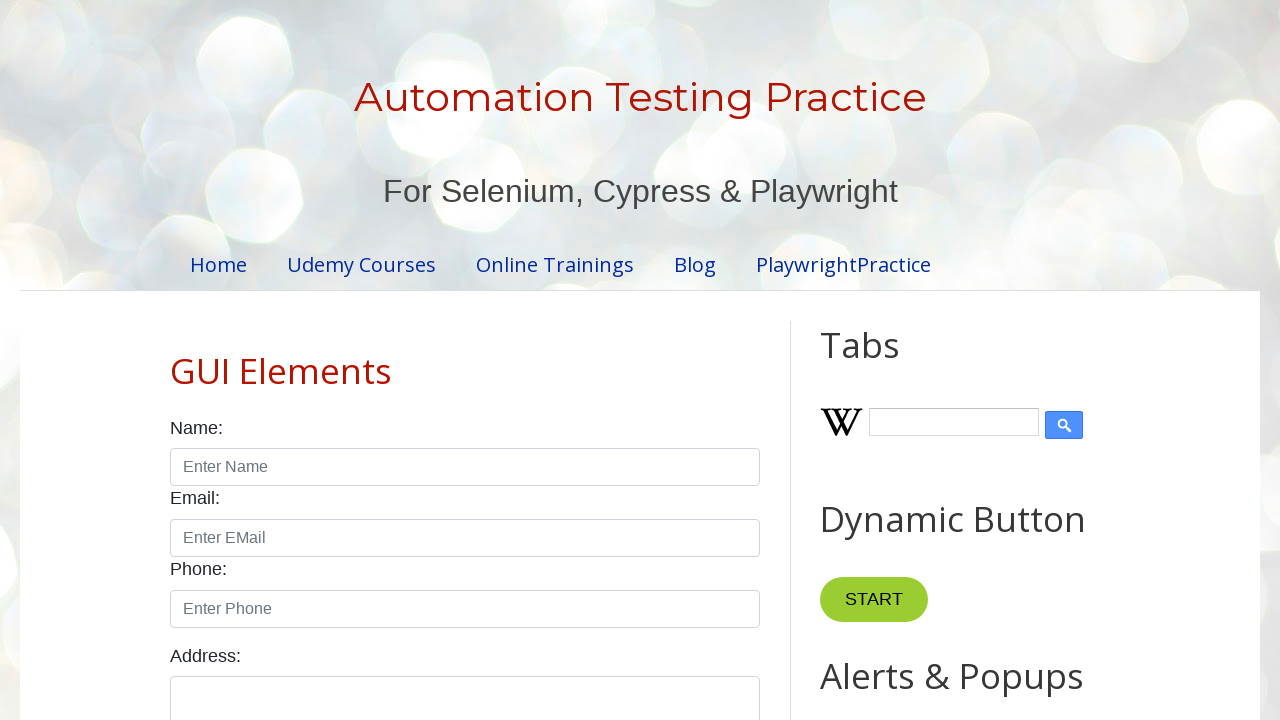

Set up dialog handler to dismiss the first alert
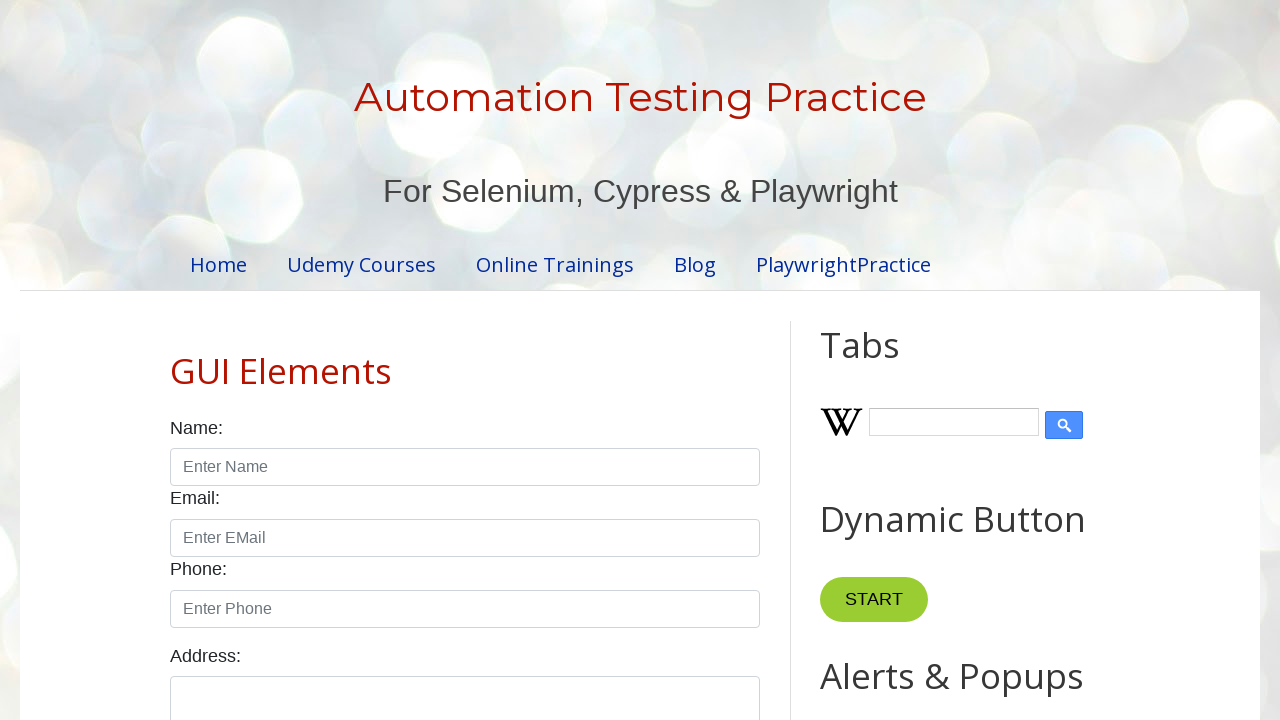

Clicked button to trigger first alert at (888, 361) on xpath=//*[@id="HTML9"]/div[1]/button
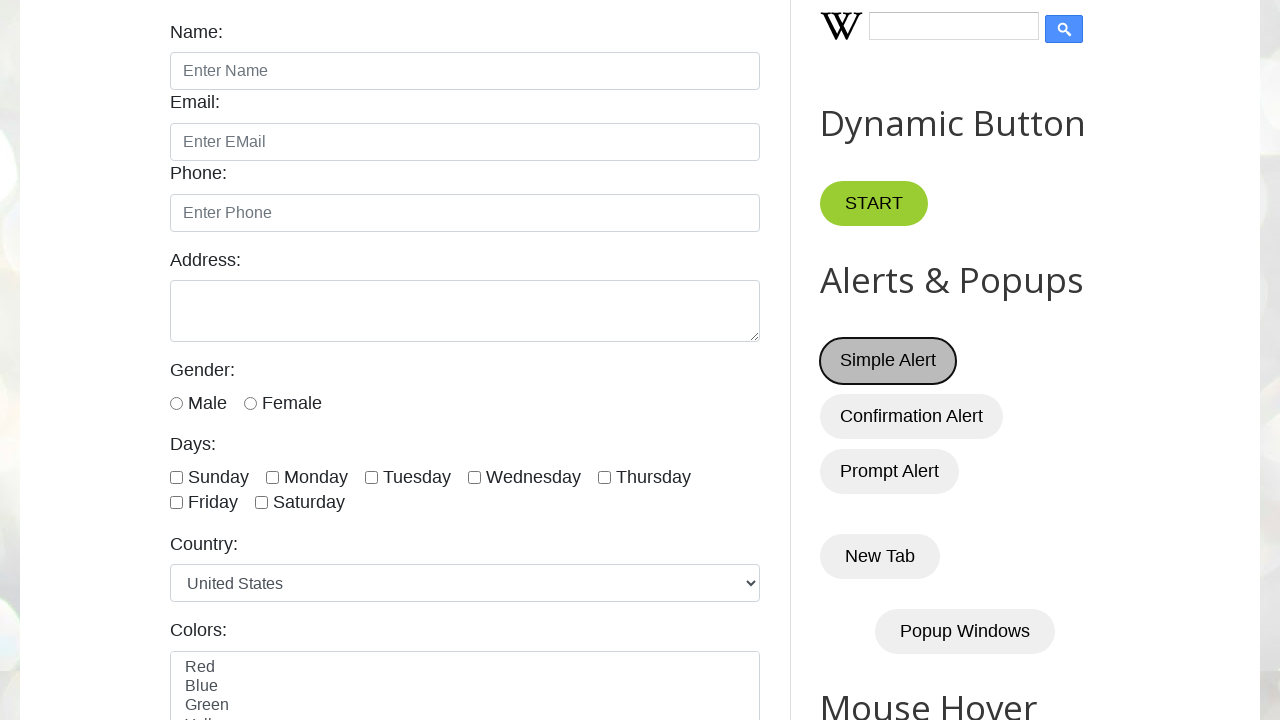

Waited for first alert interaction to complete
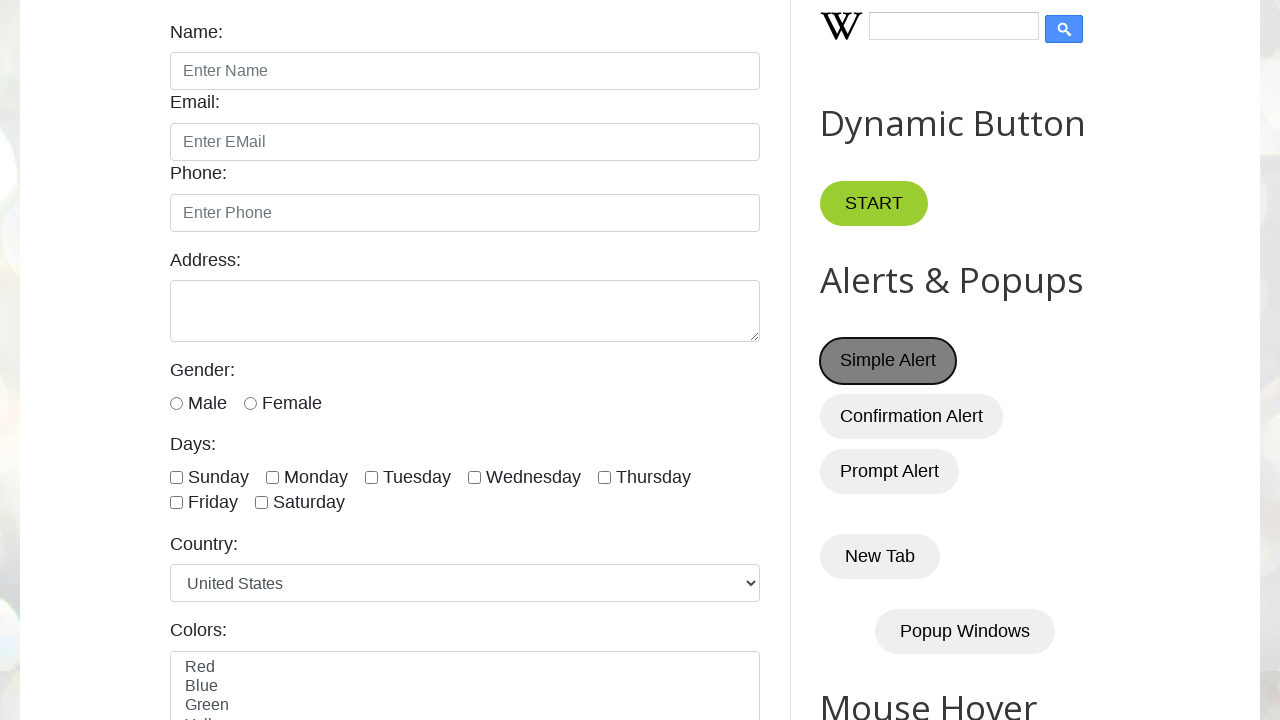

Set up dialog handler to accept the next alert
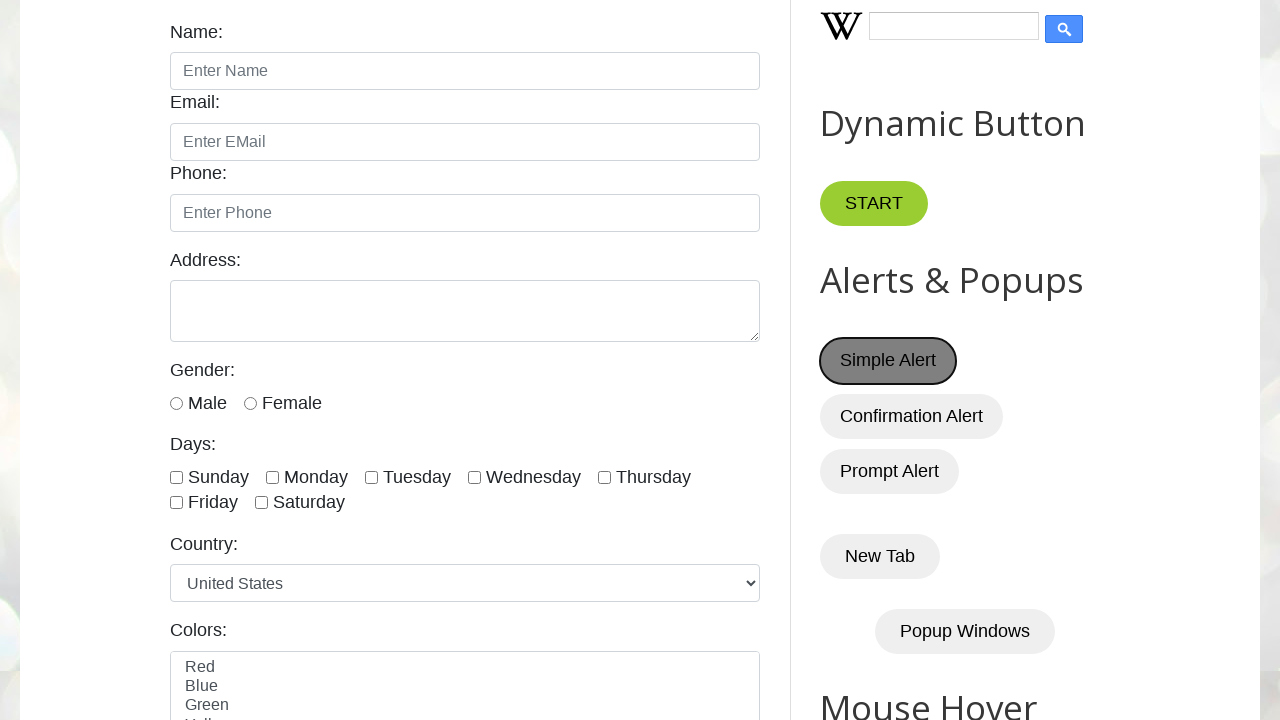

Clicked button to trigger second alert at (888, 361) on xpath=//*[@id="HTML9"]/div[1]/button
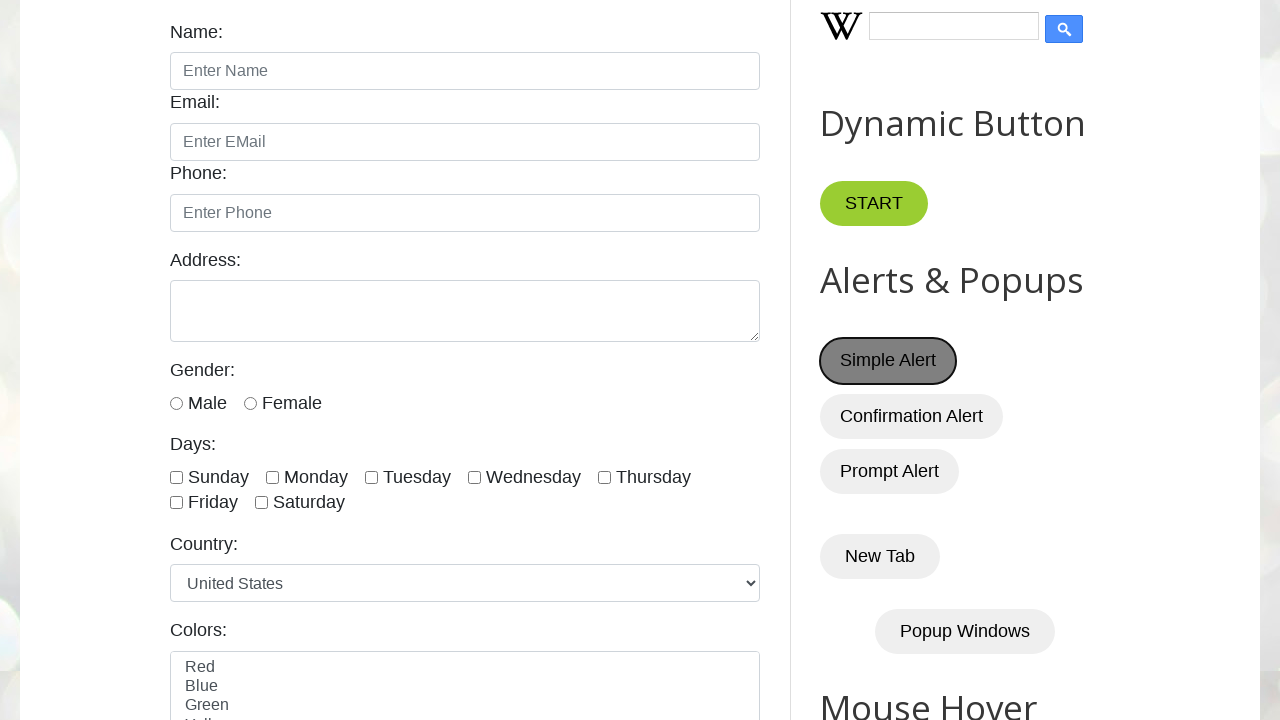

Waited for second alert interaction to complete
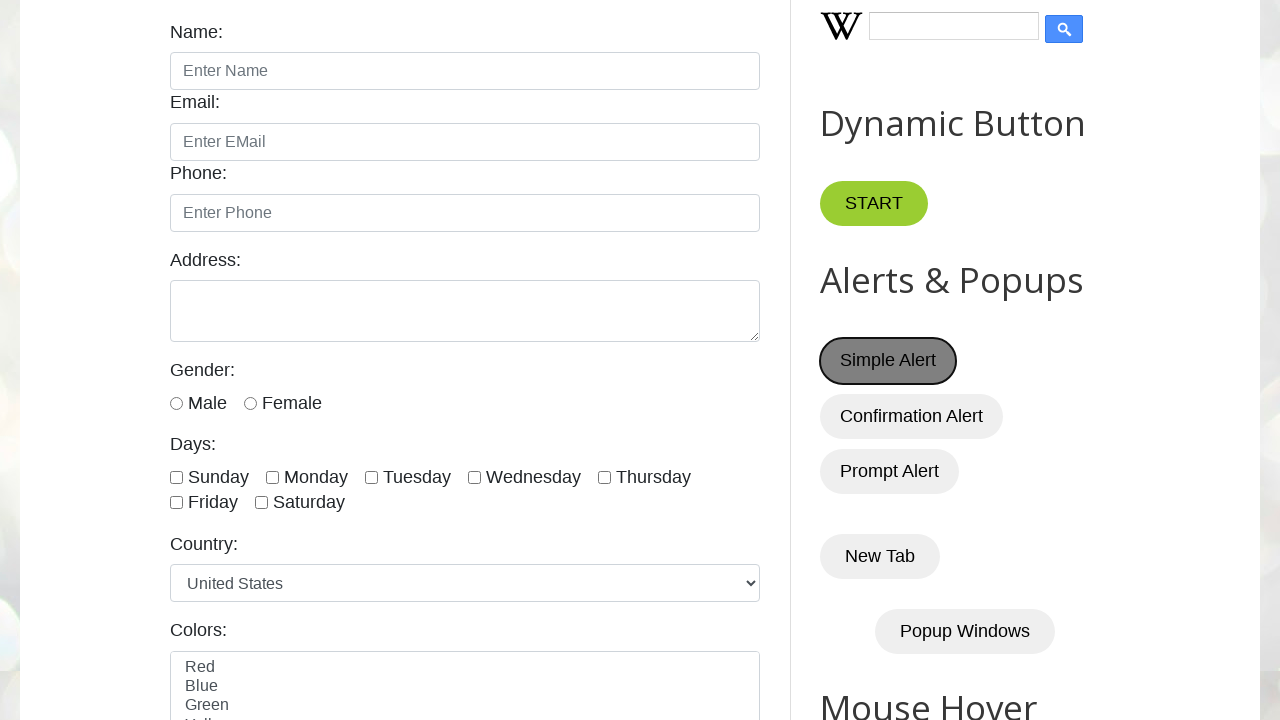

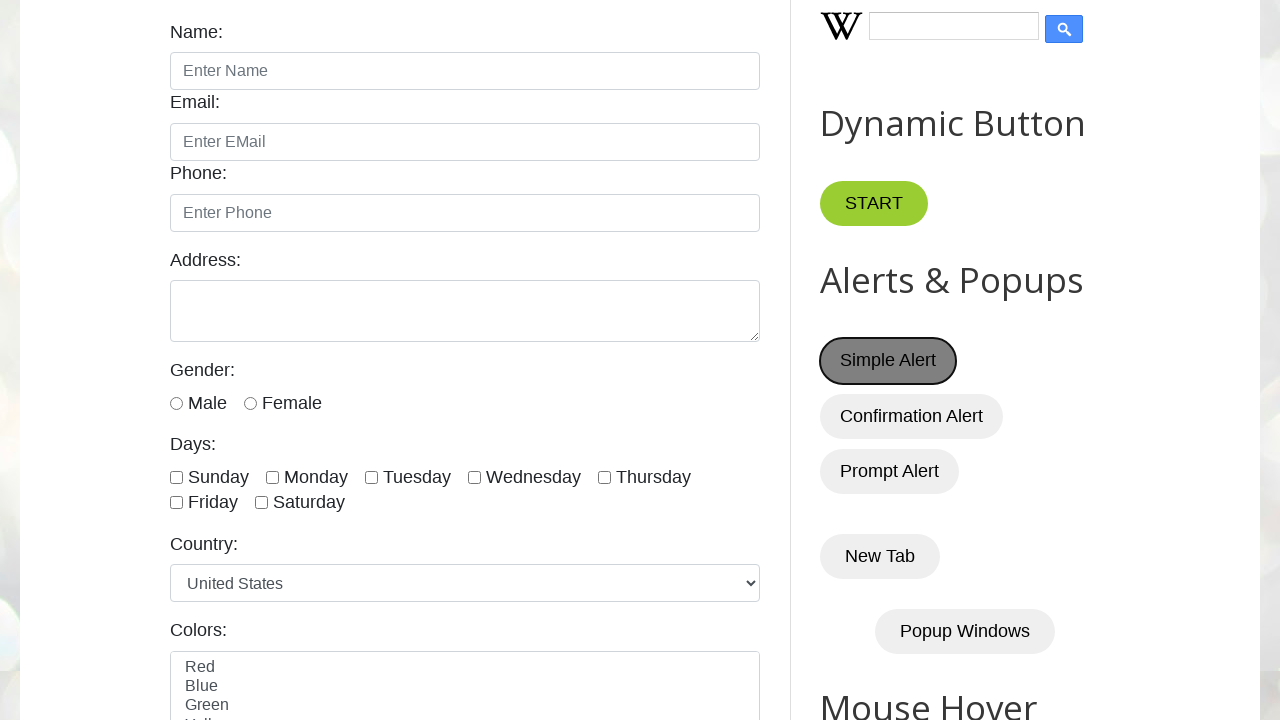